Tests dynamic loading where element is rendered after the fact by clicking Start and waiting for Hello World message.

Starting URL: http://the-internet.herokuapp.com/dynamic_loading/2

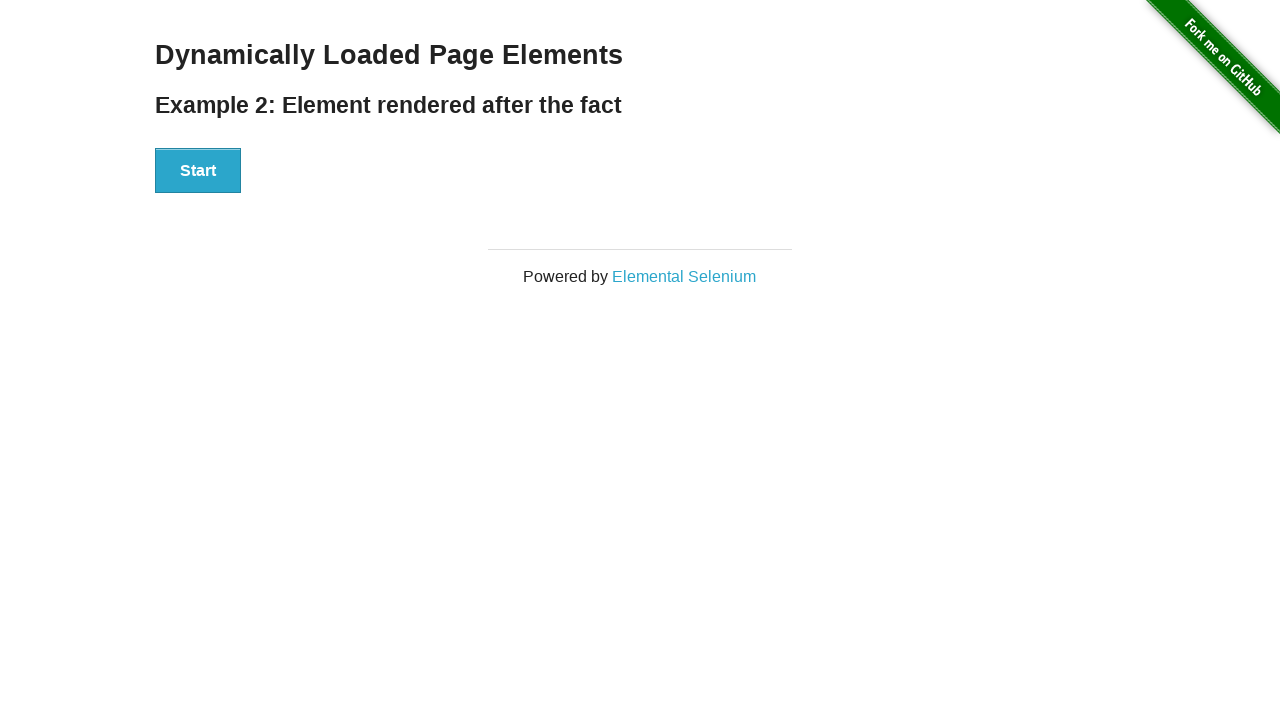

Clicked Start button to initiate dynamic loading at (198, 171) on button
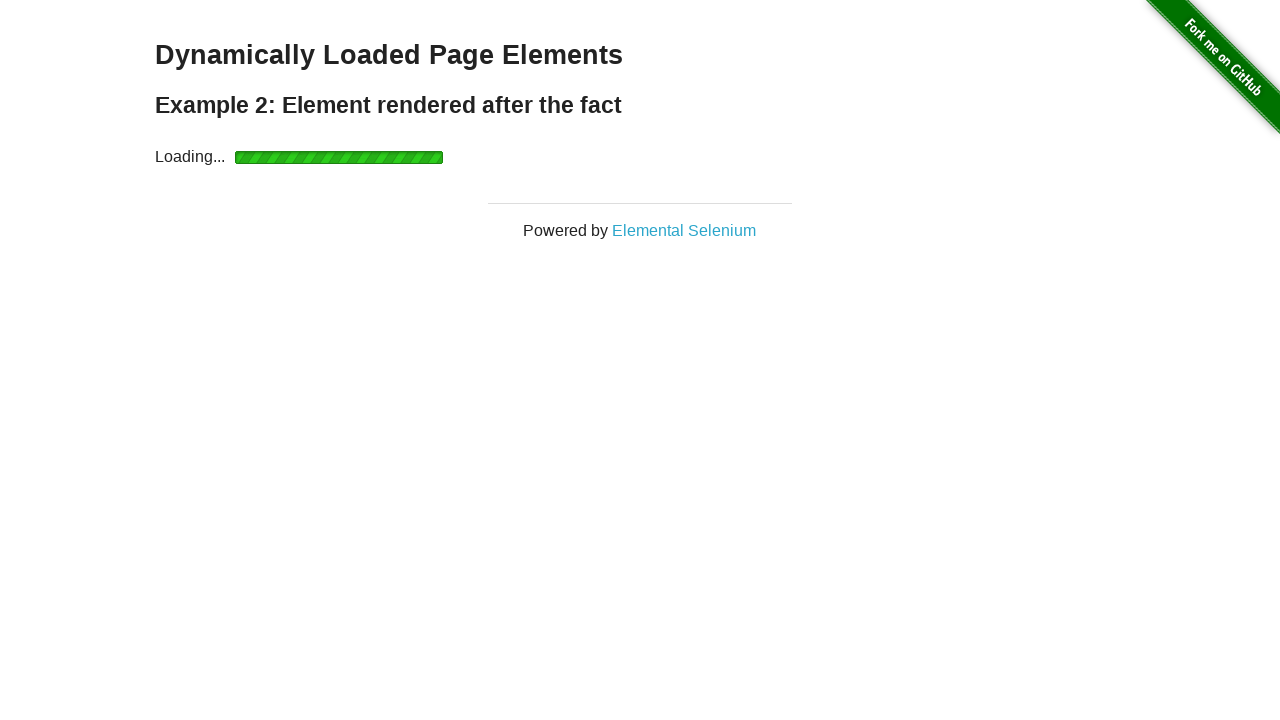

Hello World message rendered after dynamic loading completed
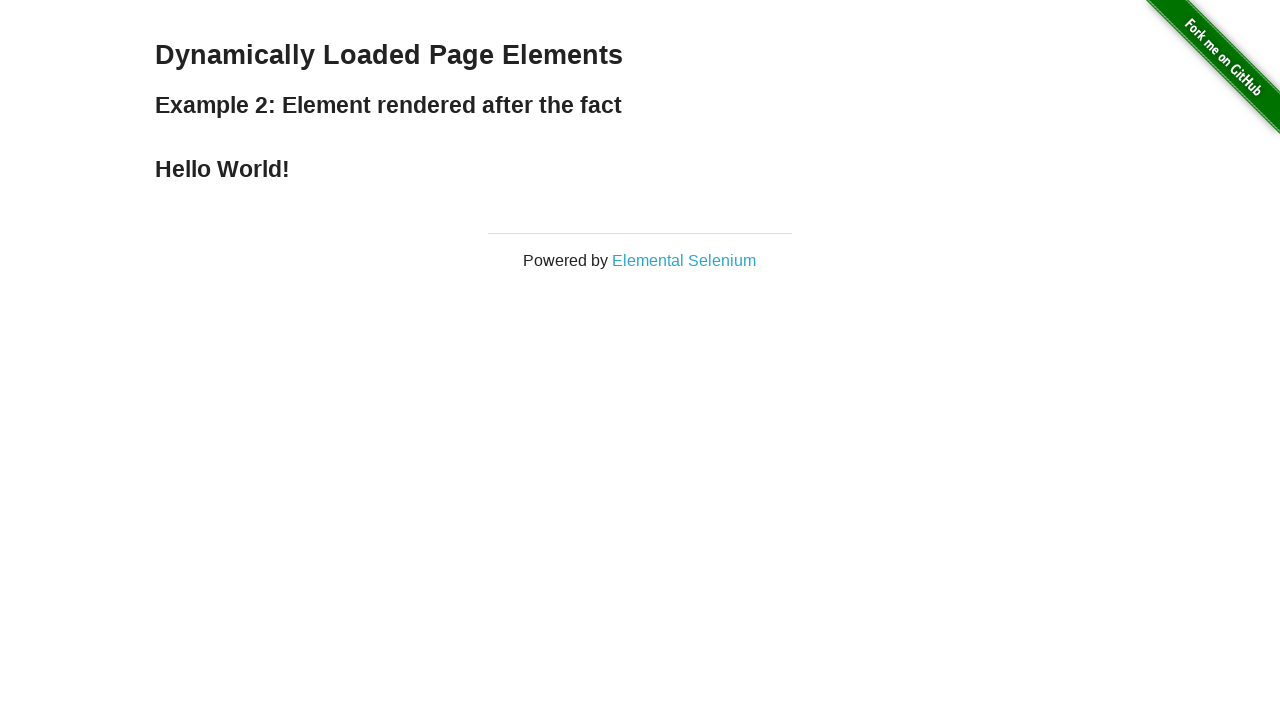

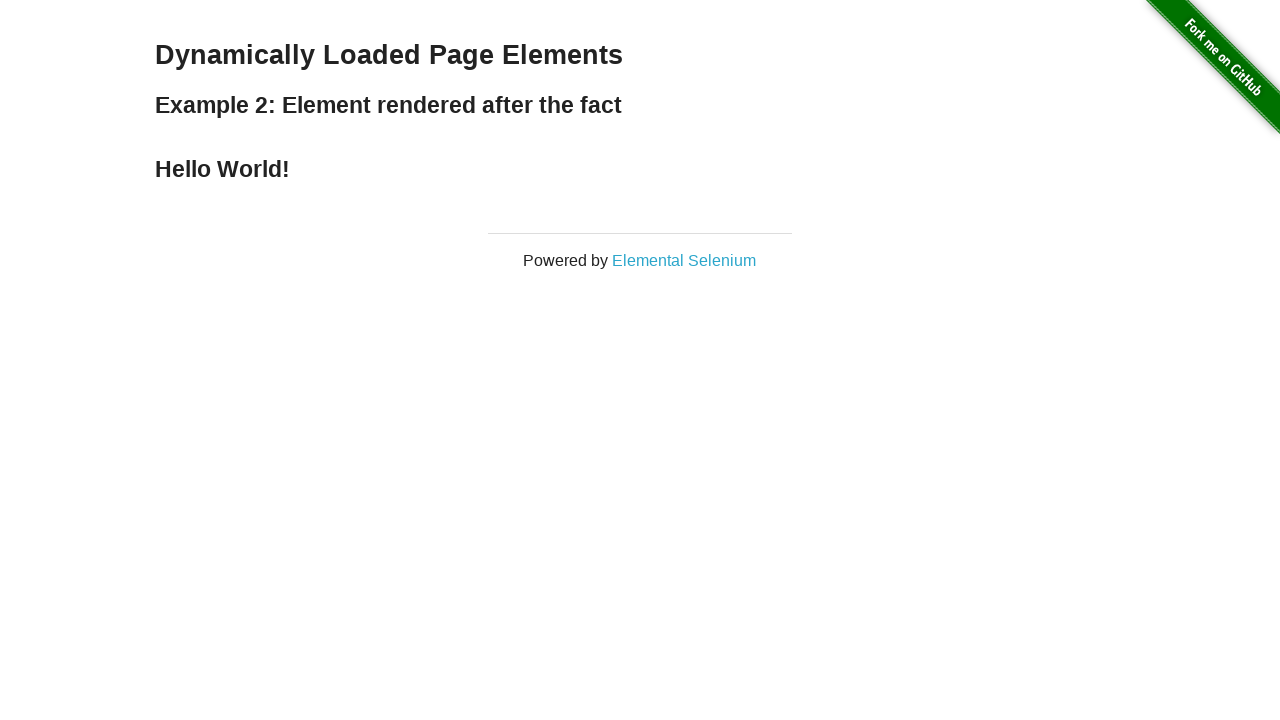